Tests interaction with a button that has a dynamic ID by locating it via its text content and repeatedly finding the element to verify it remains accessible across DOM updates

Starting URL: http://uitestingplayground.com/dynamicid

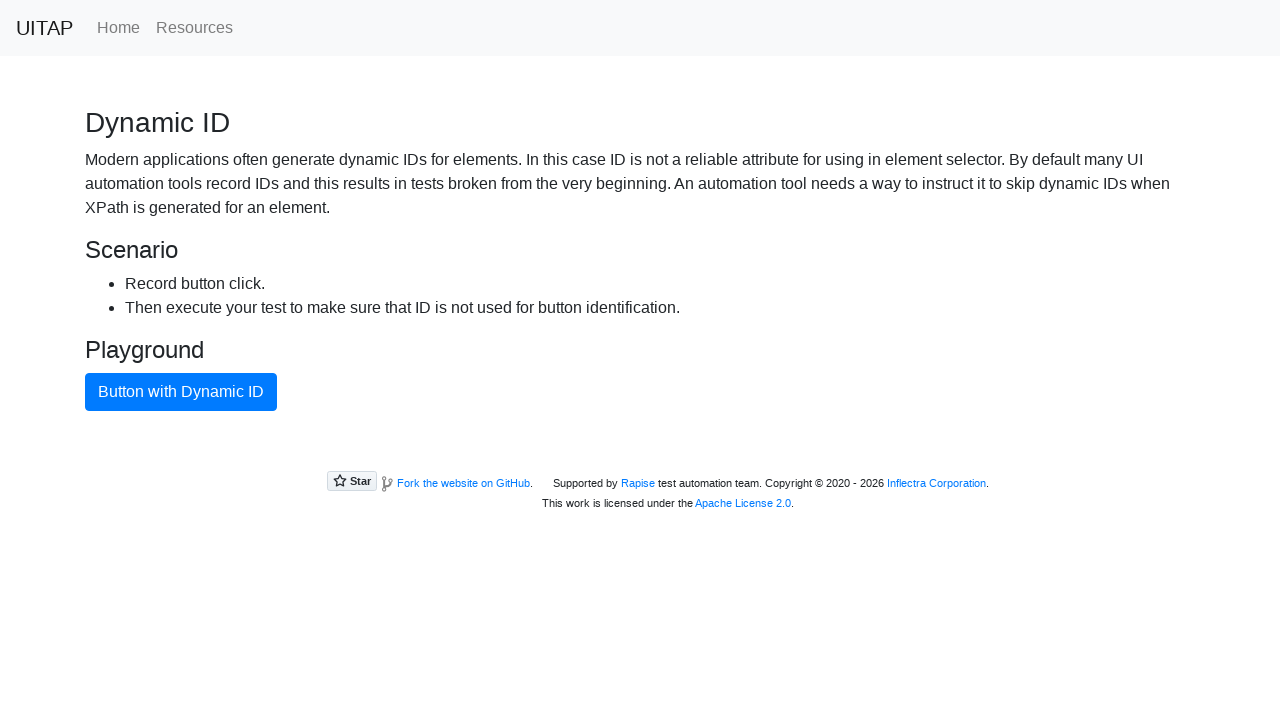

Located button with dynamic ID using text content
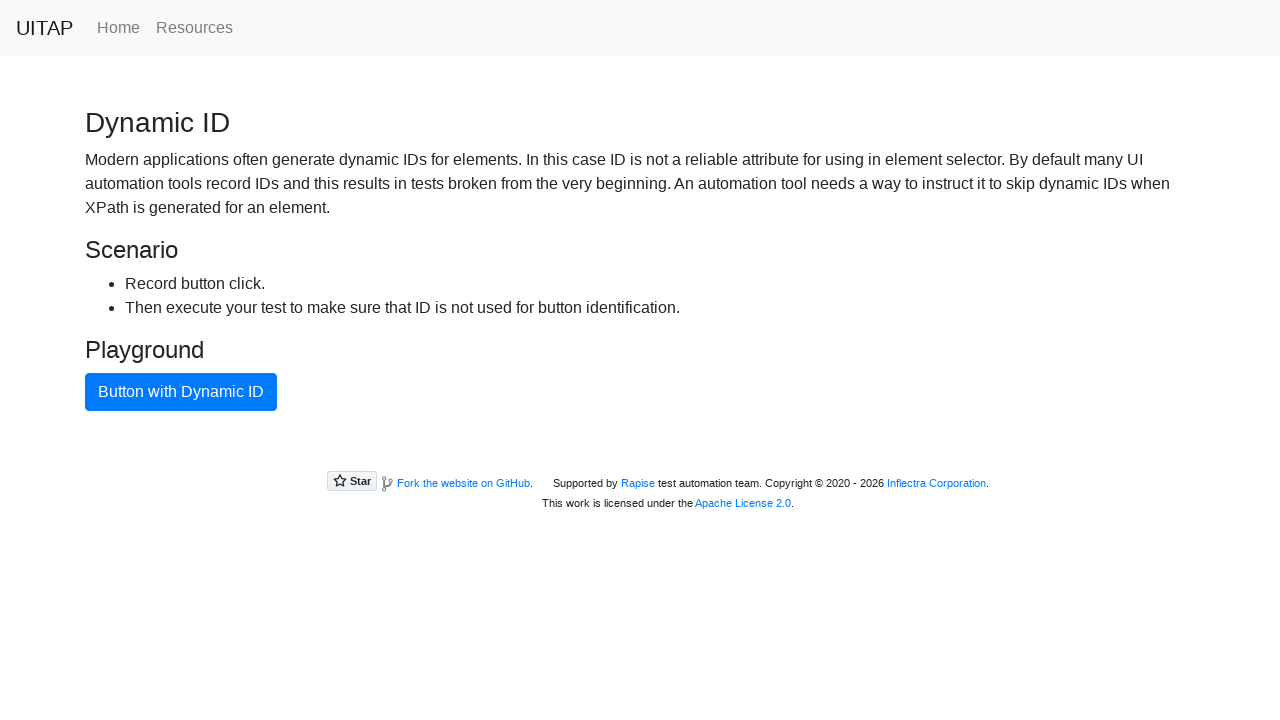

Button with dynamic ID became visible
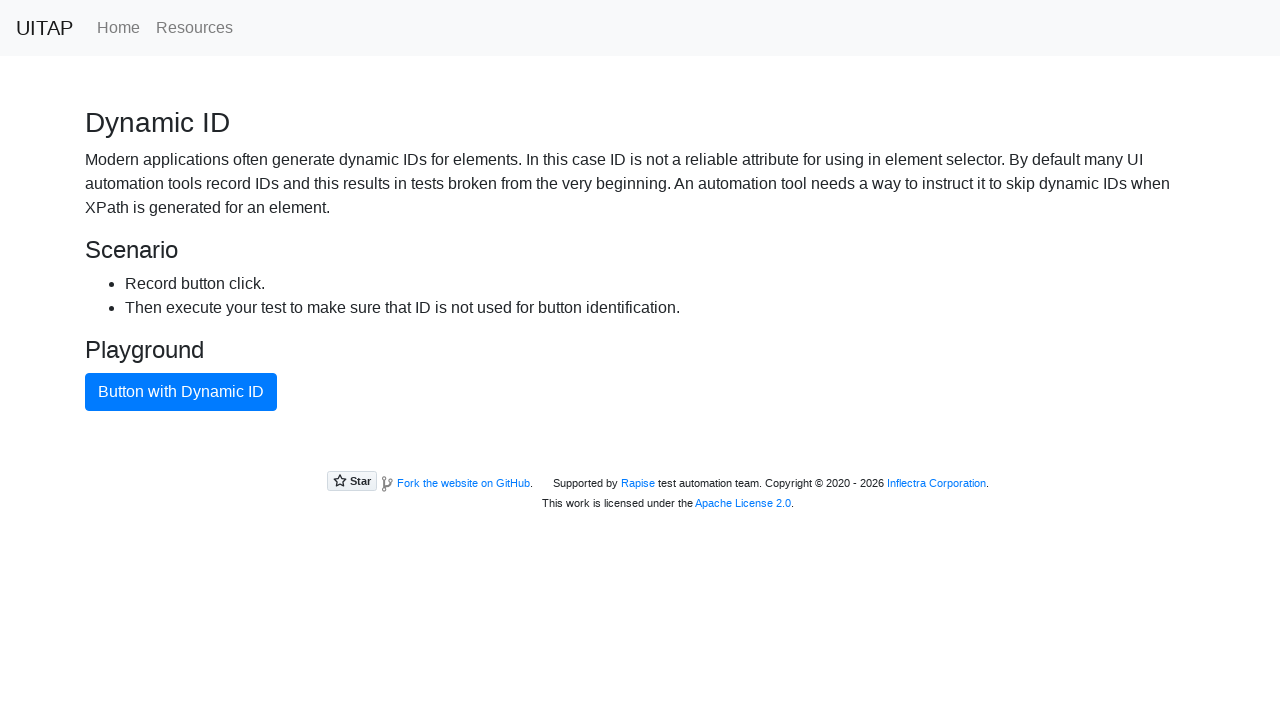

Clicked button with dynamic ID (iteration 1/3) at (181, 392) on xpath=//button[text()='Button with Dynamic ID']
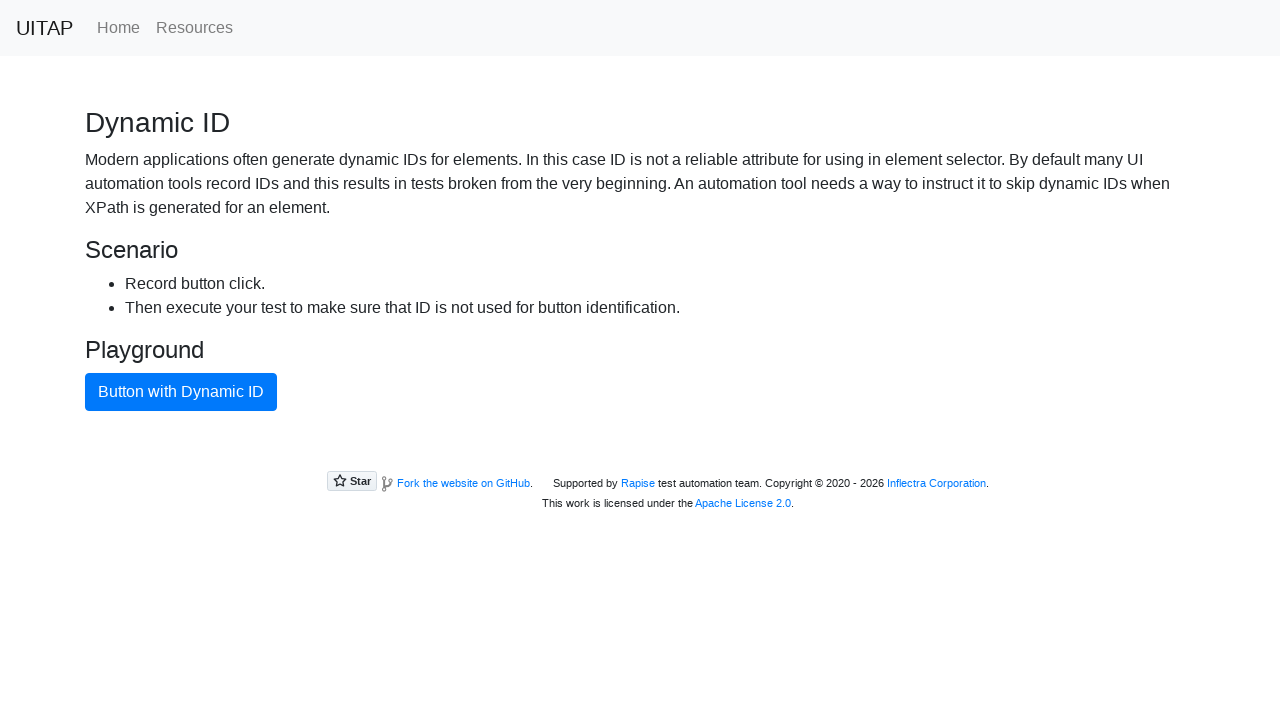

Located button with dynamic ID using text content
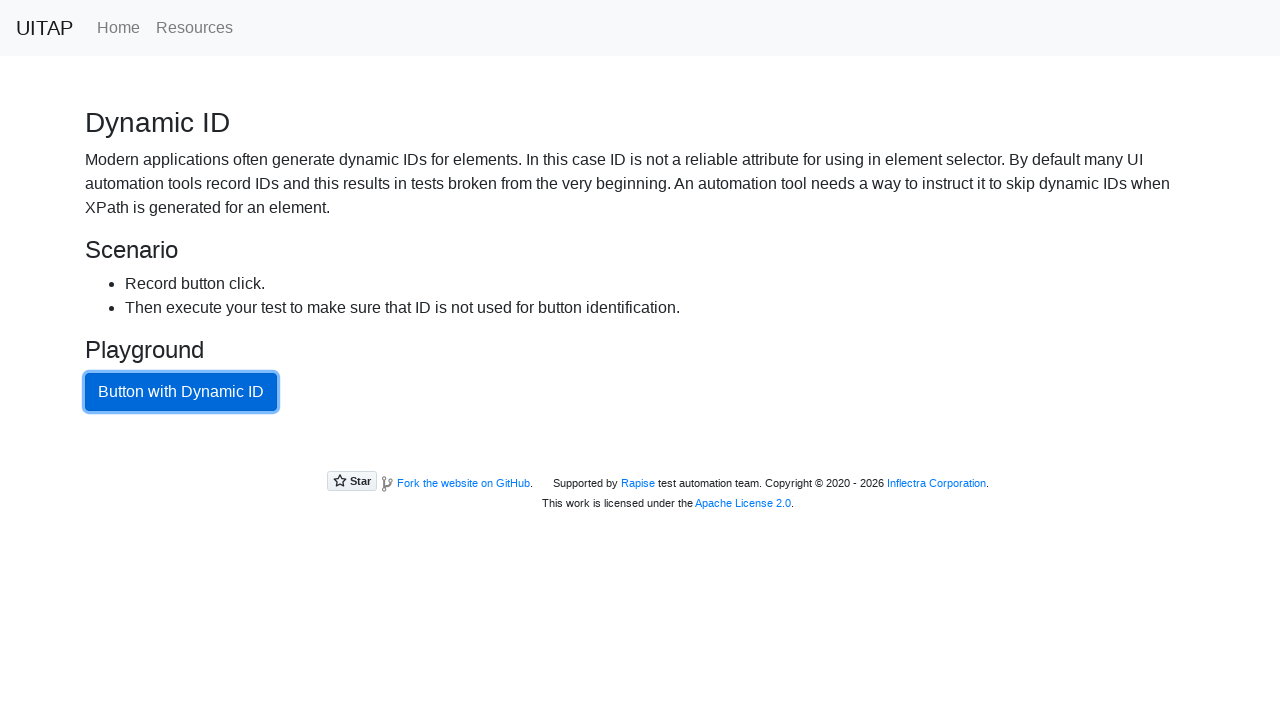

Button with dynamic ID became visible
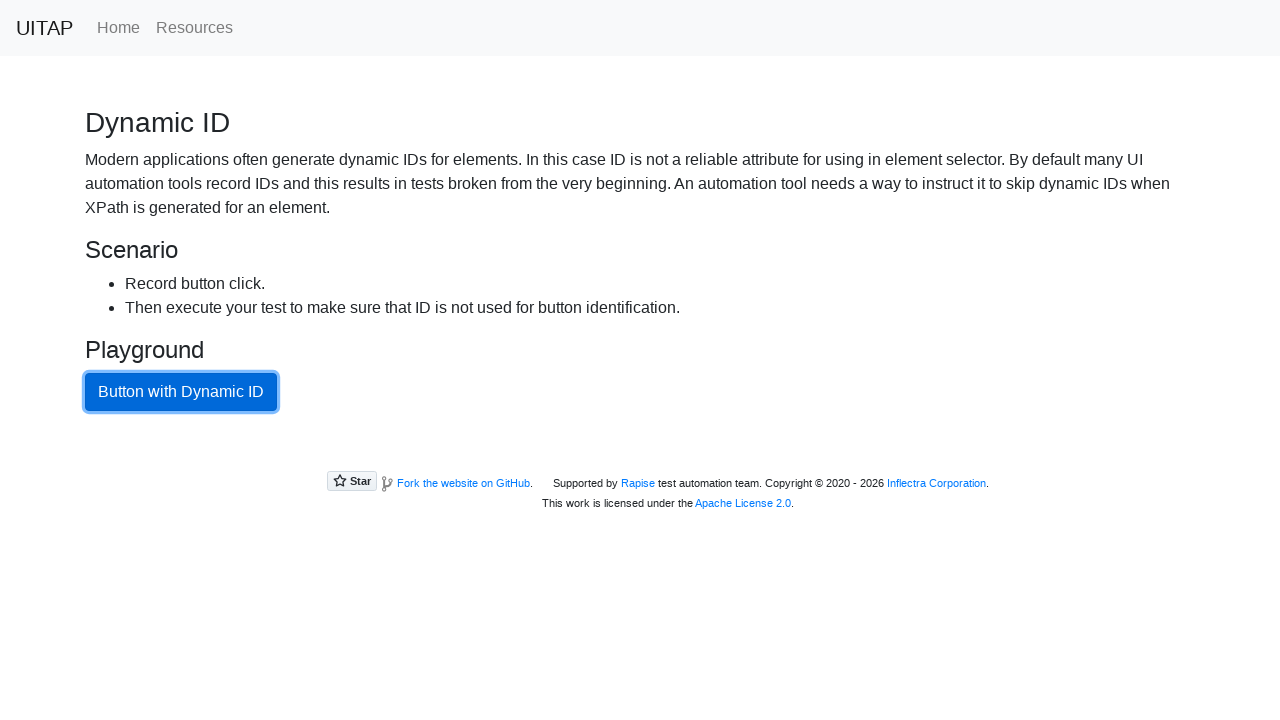

Clicked button with dynamic ID (iteration 2/3) at (181, 392) on xpath=//button[text()='Button with Dynamic ID']
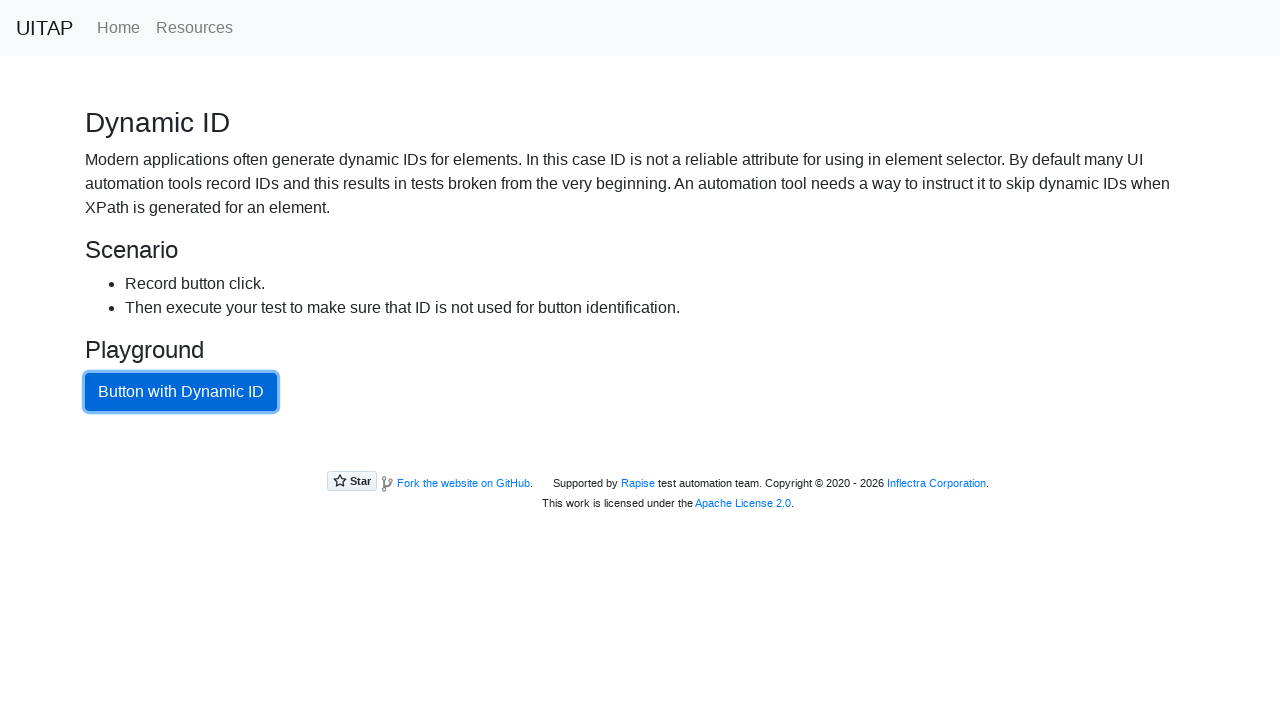

Located button with dynamic ID using text content
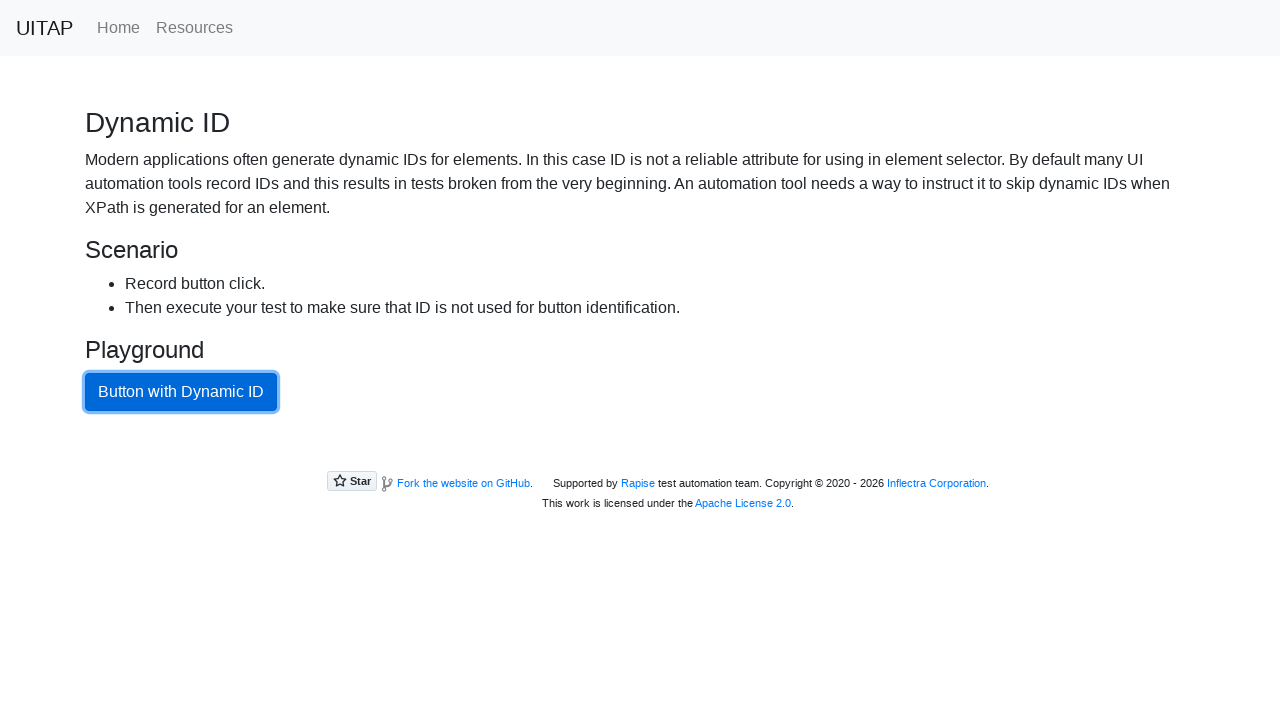

Button with dynamic ID became visible
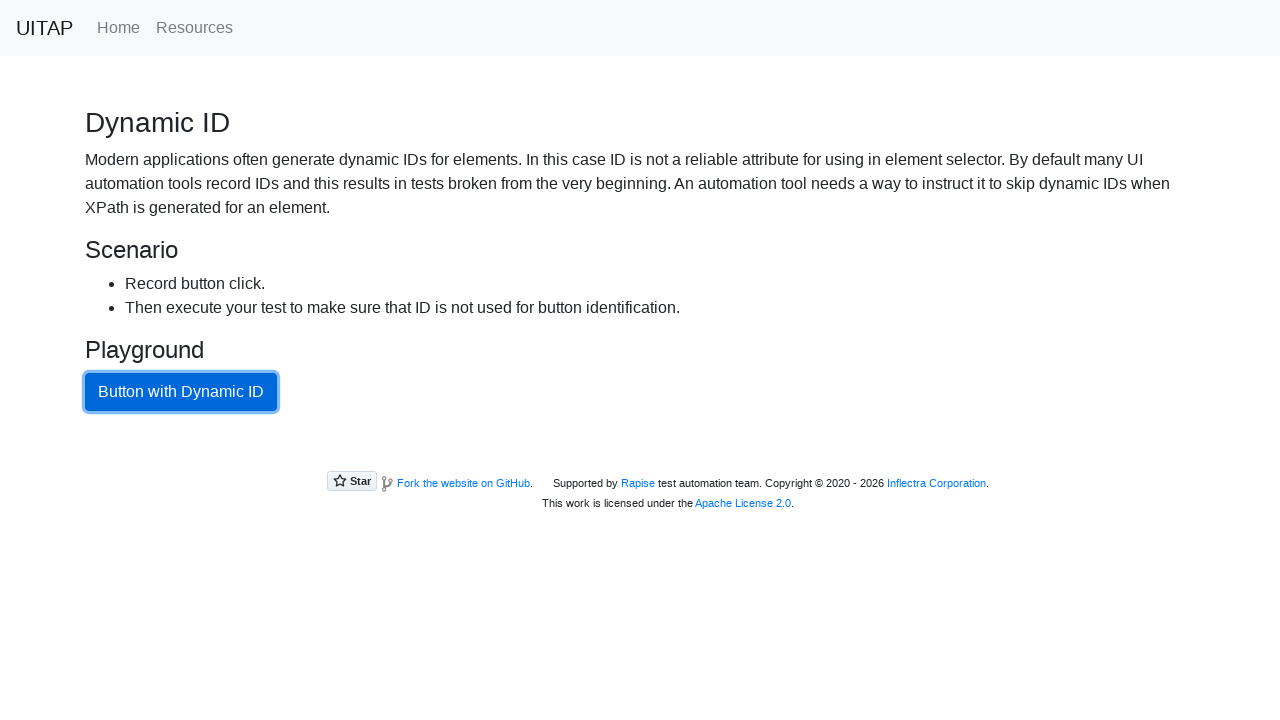

Clicked button with dynamic ID (iteration 3/3) at (181, 392) on xpath=//button[text()='Button with Dynamic ID']
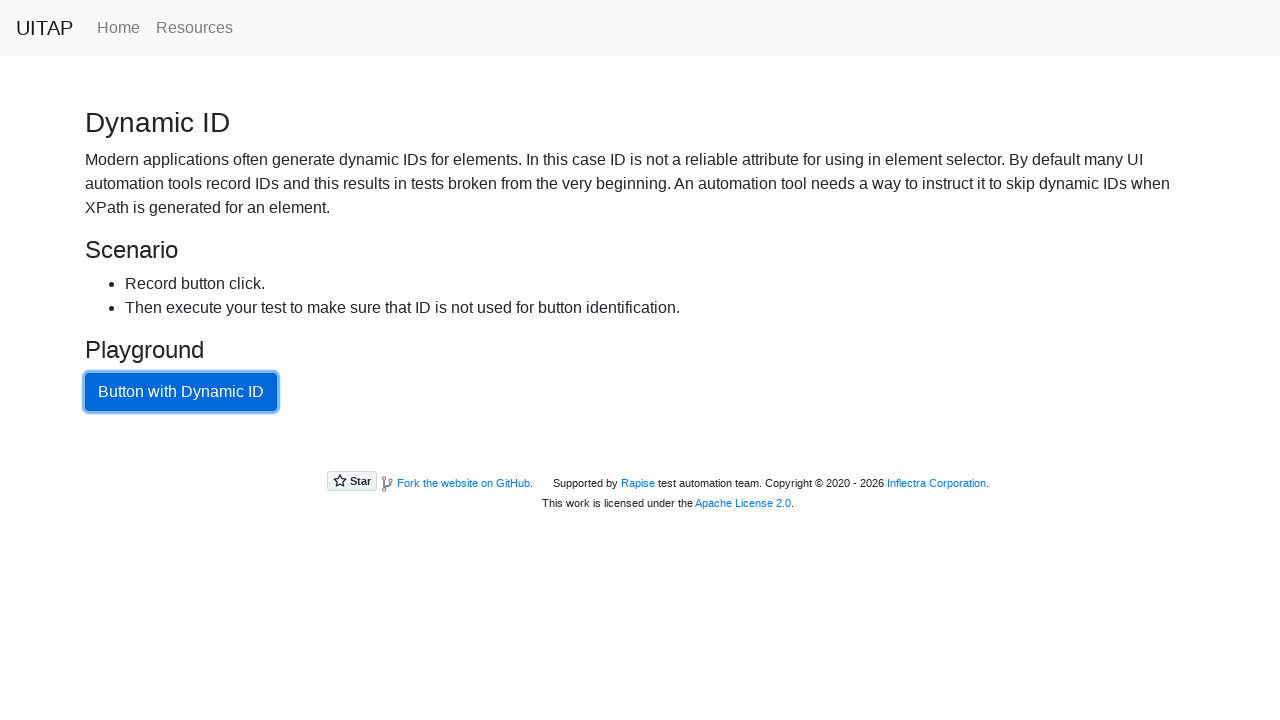

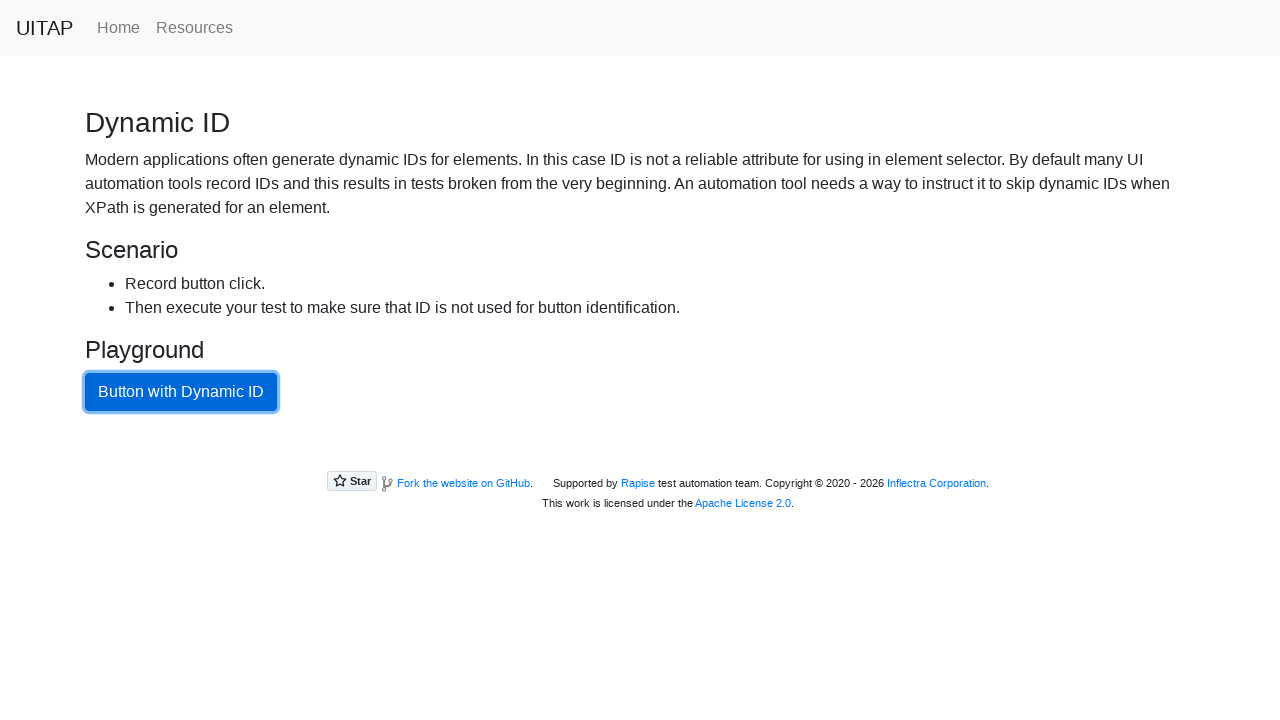